Tests mouse hover functionality by hovering over figure elements to reveal hidden user profile links, then clicking on the revealed link

Starting URL: http://the-internet.herokuapp.com/hovers

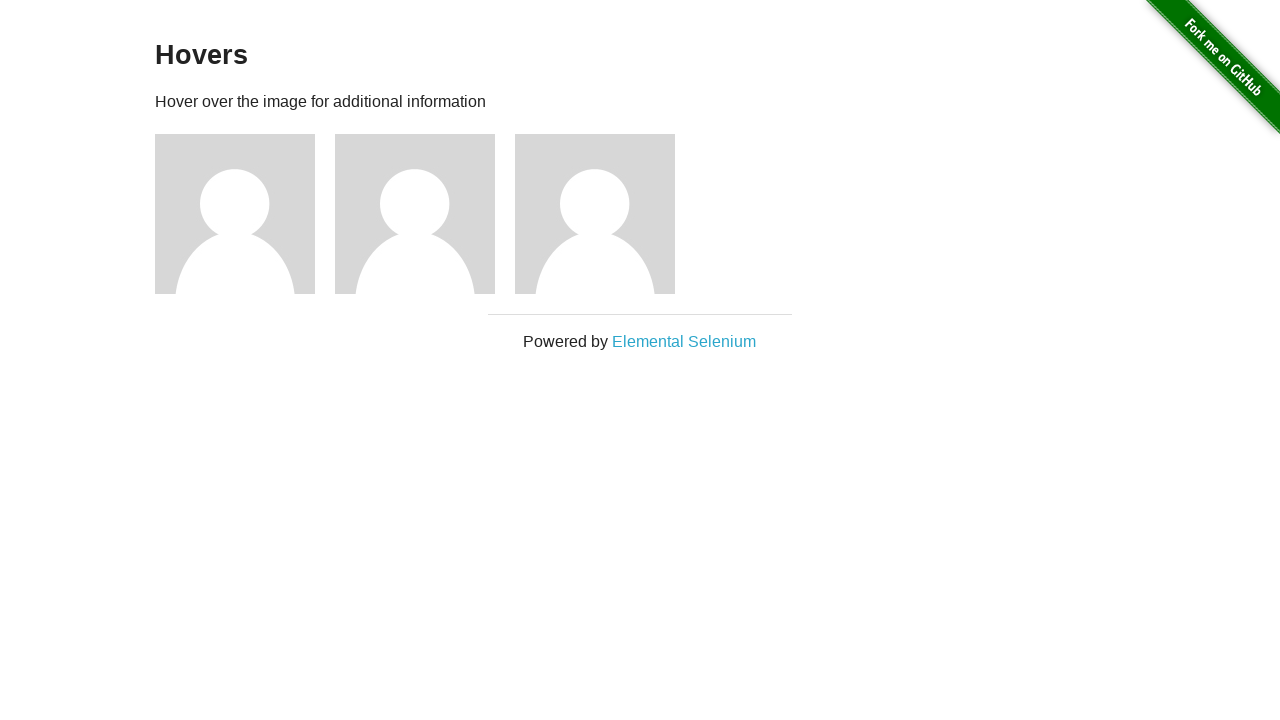

Waited for figure elements to be visible
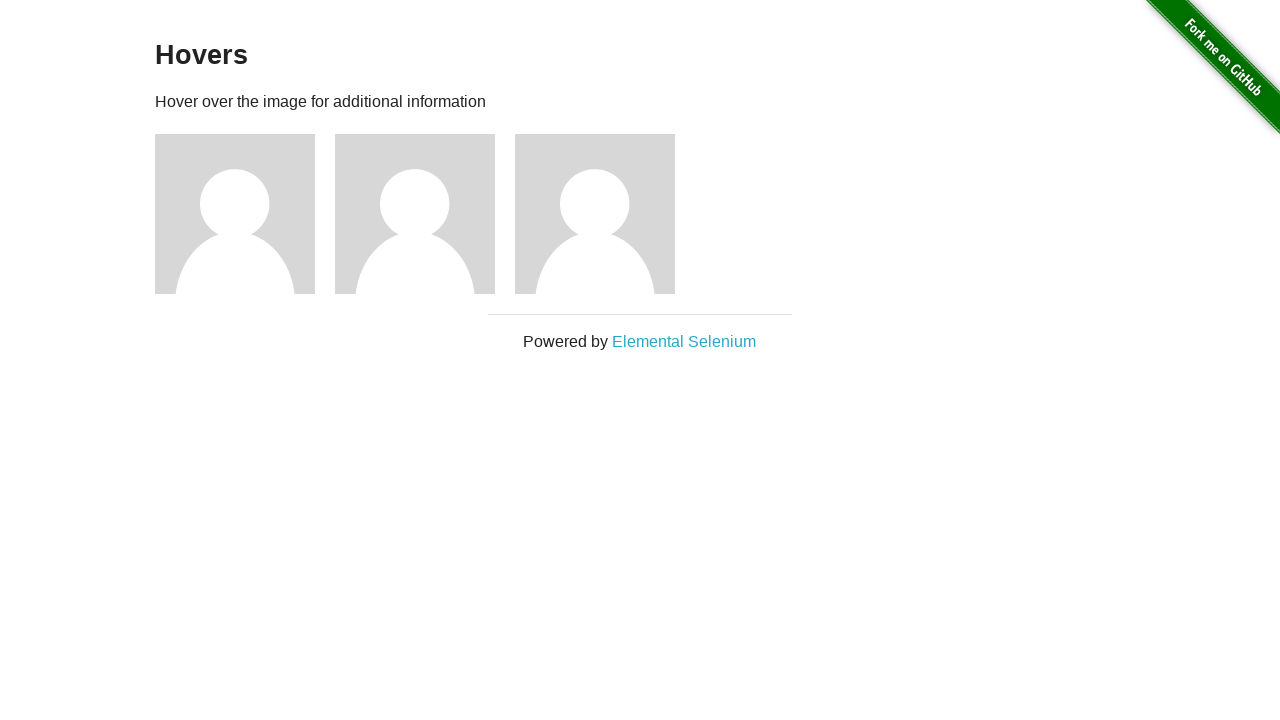

Located the first figure element
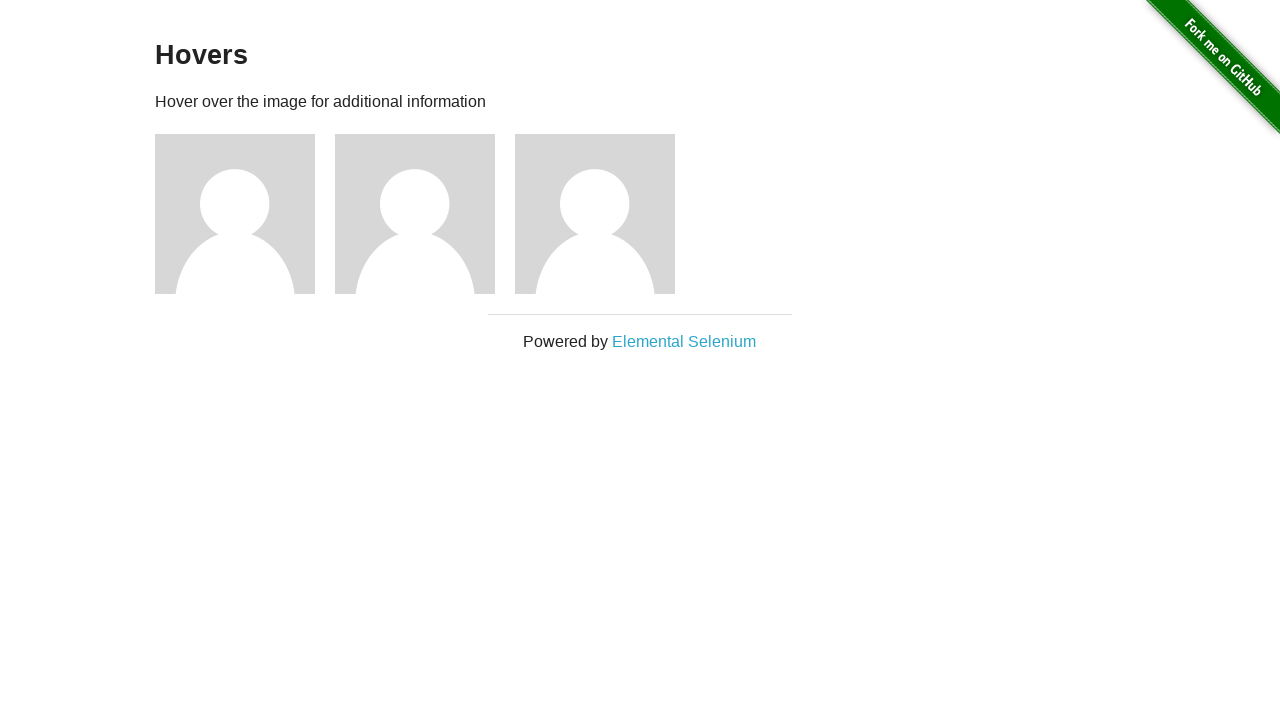

Hovered over the first figure element to reveal hidden link at (165, 144) on .figure >> nth=0
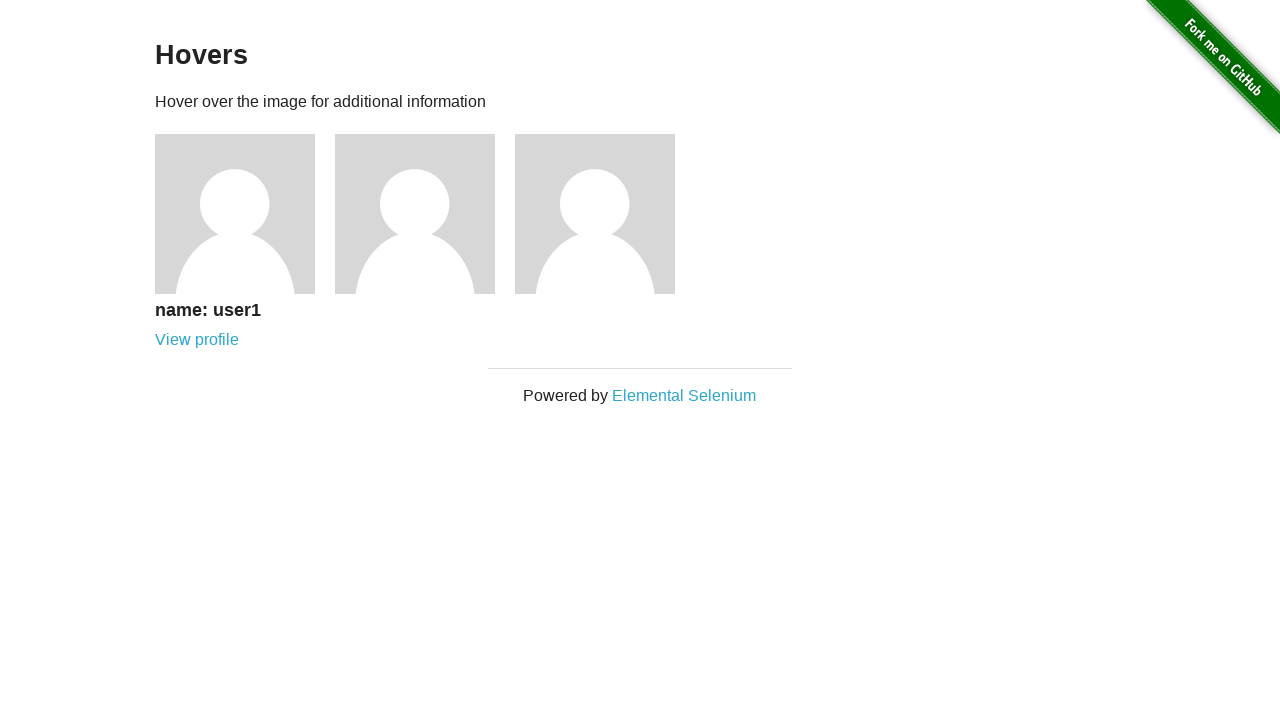

Clicked on the revealed user profile link at (197, 340) on [href='/users/1']
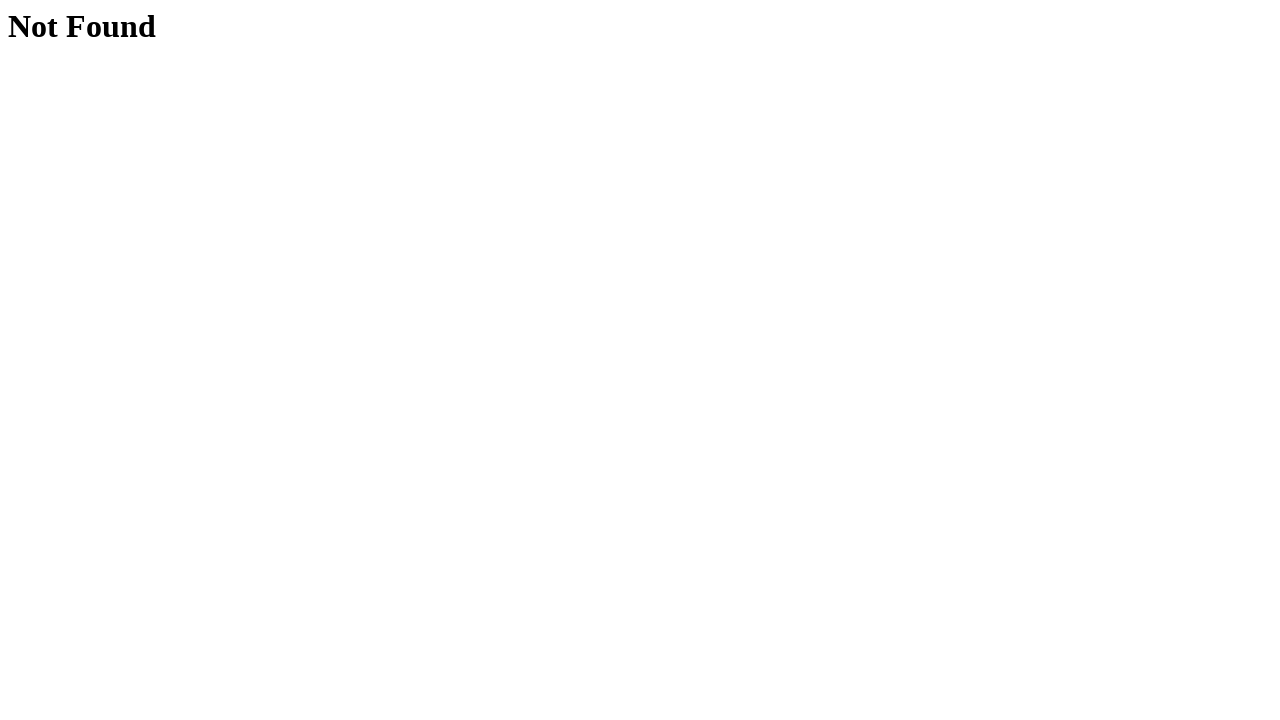

Navigation to user profile page completed
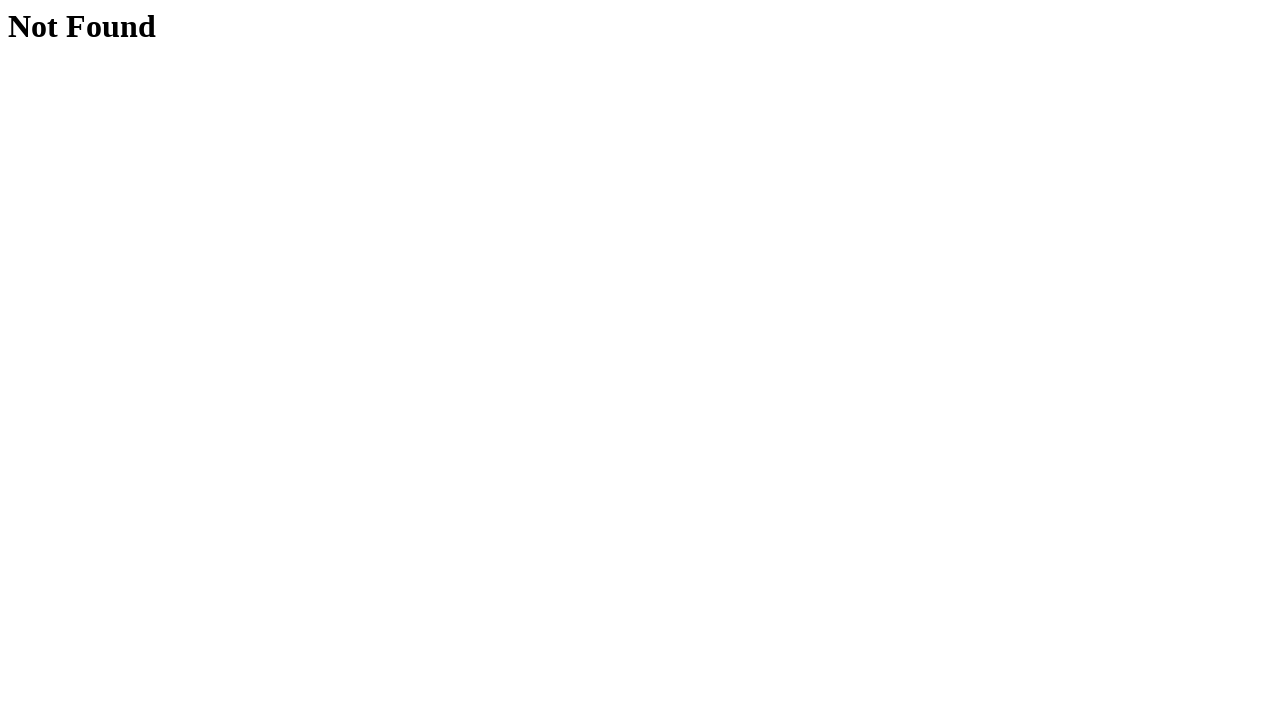

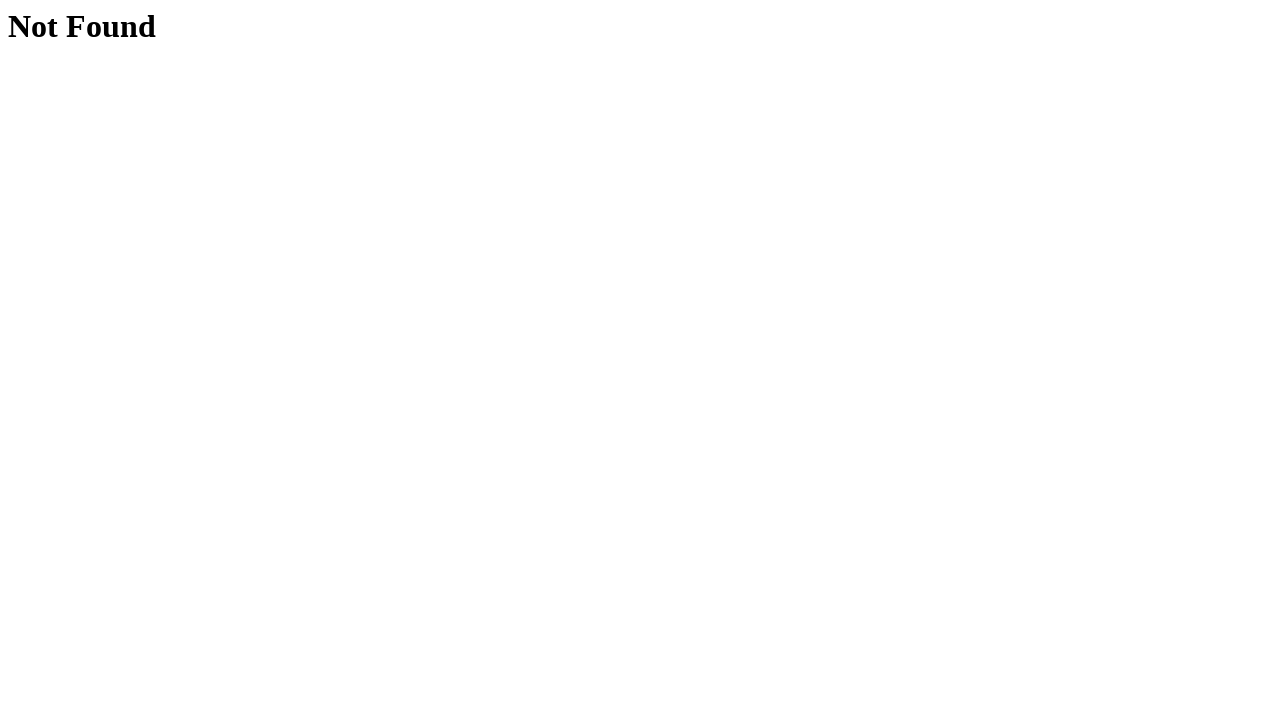